Navigates to Myntra homepage and sets the browser window to fullscreen mode, then retrieves the window position coordinates.

Starting URL: https://www.myntra.com/

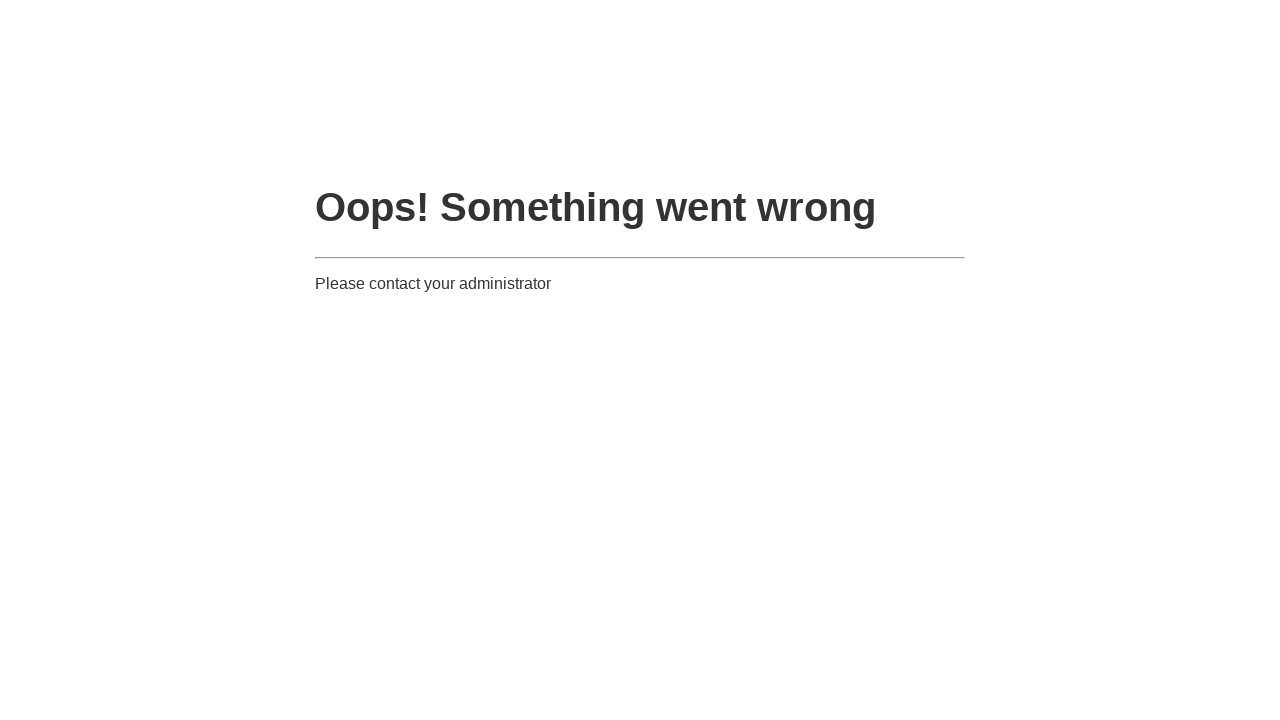

Set browser window to 1920x1080 fullscreen mode
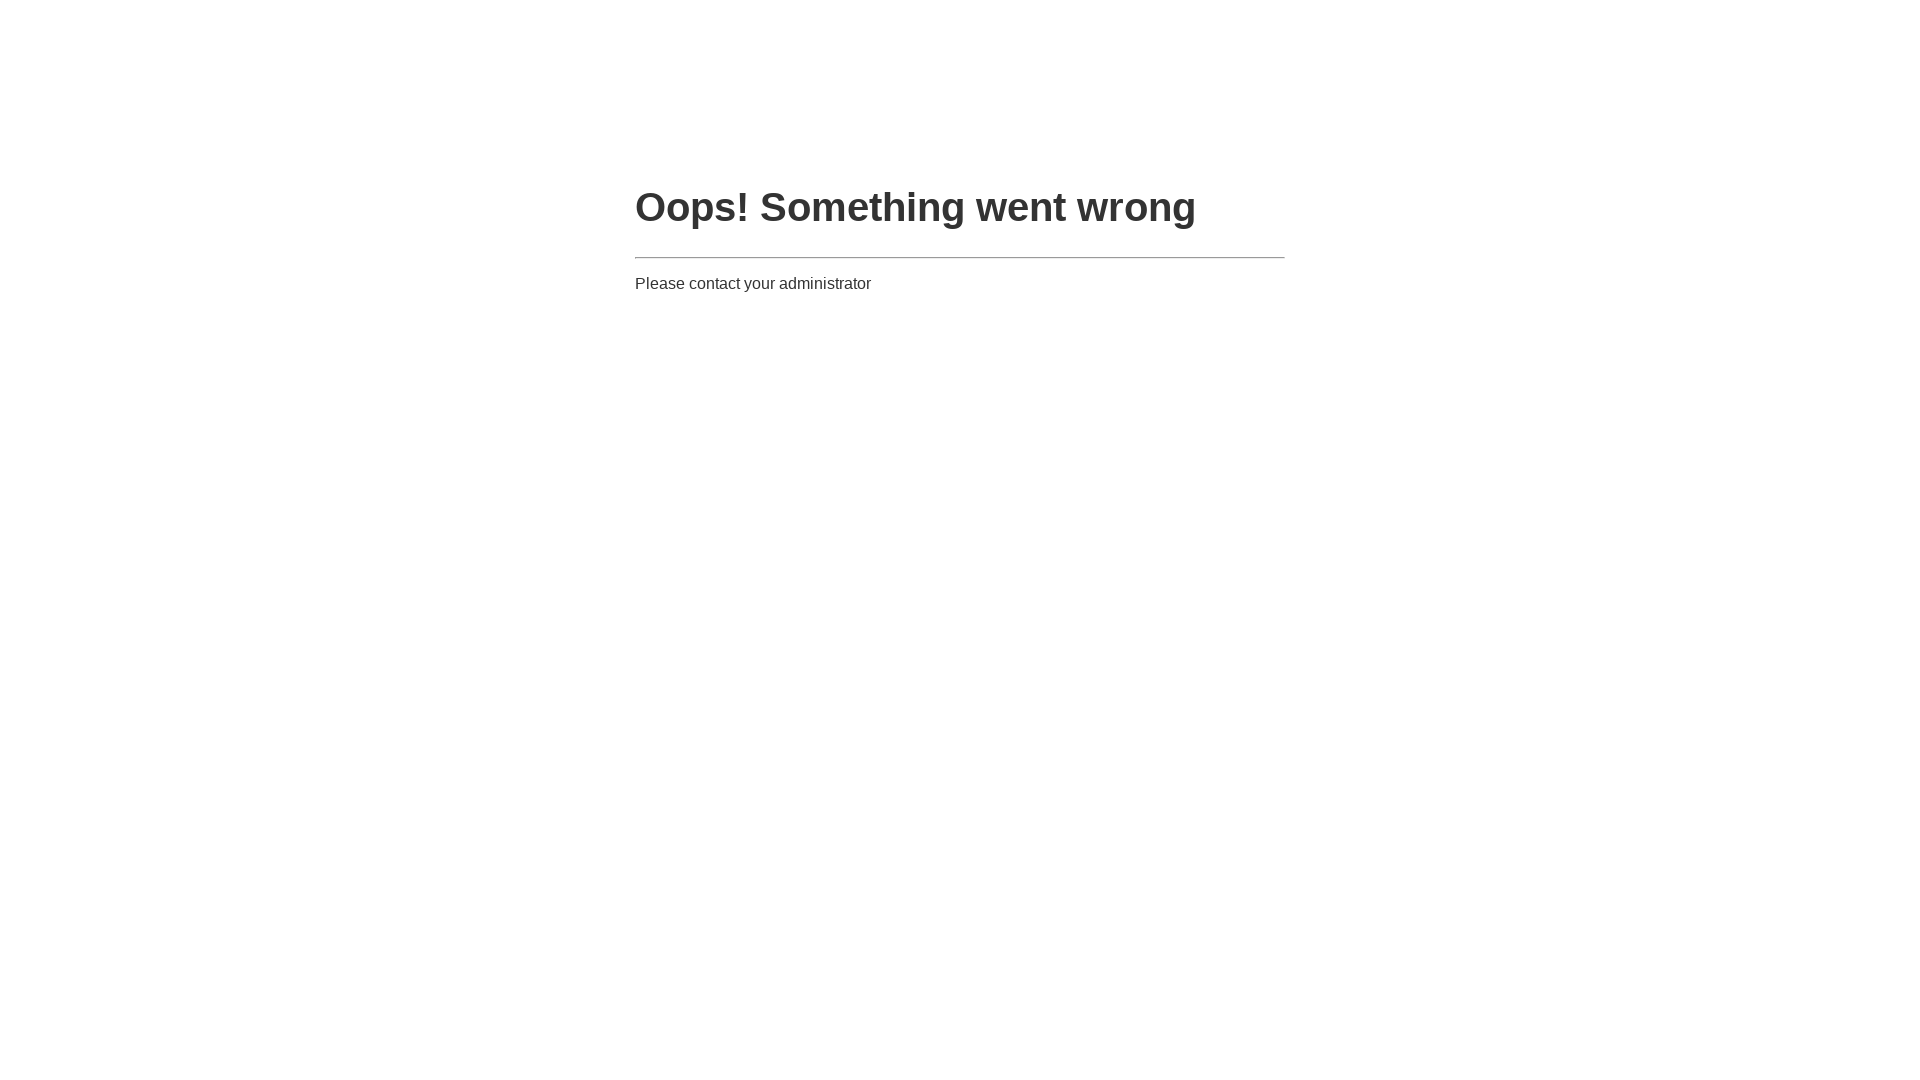

Myntra homepage loaded and DOM content ready
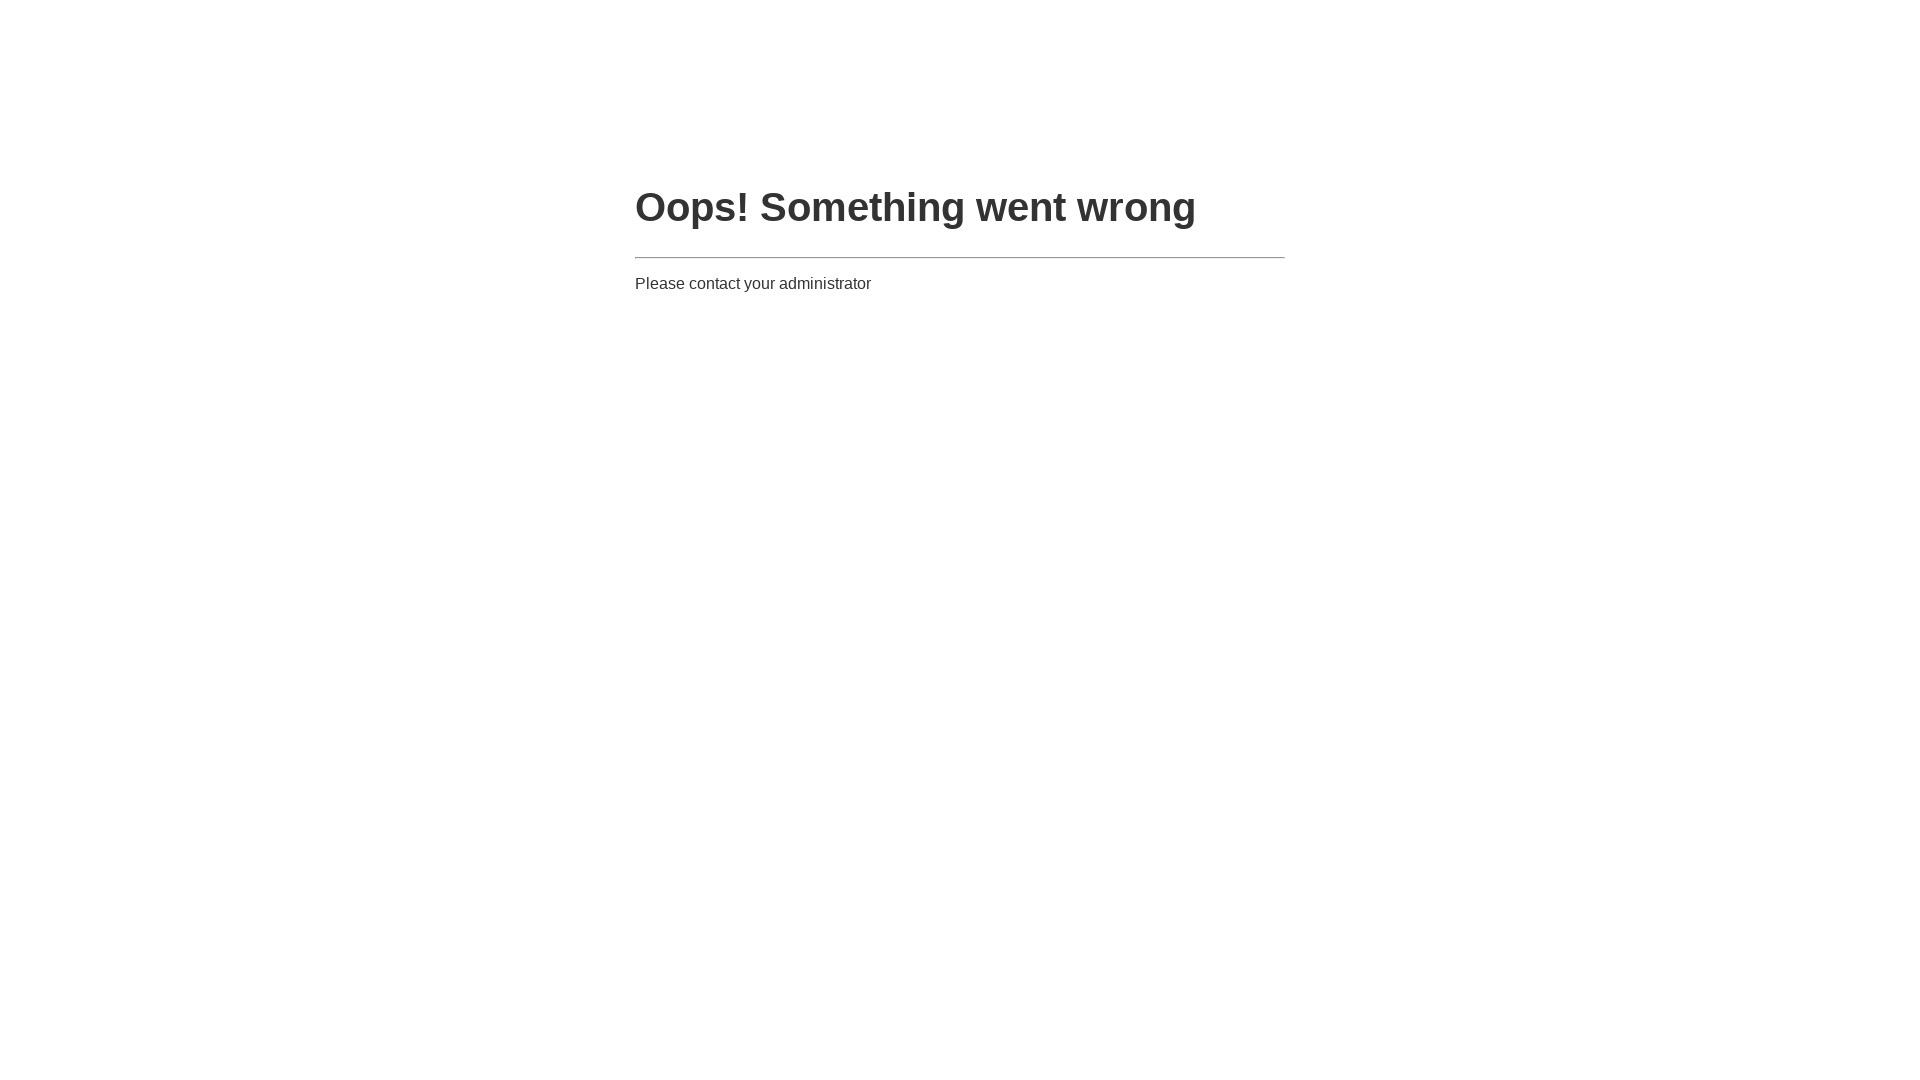

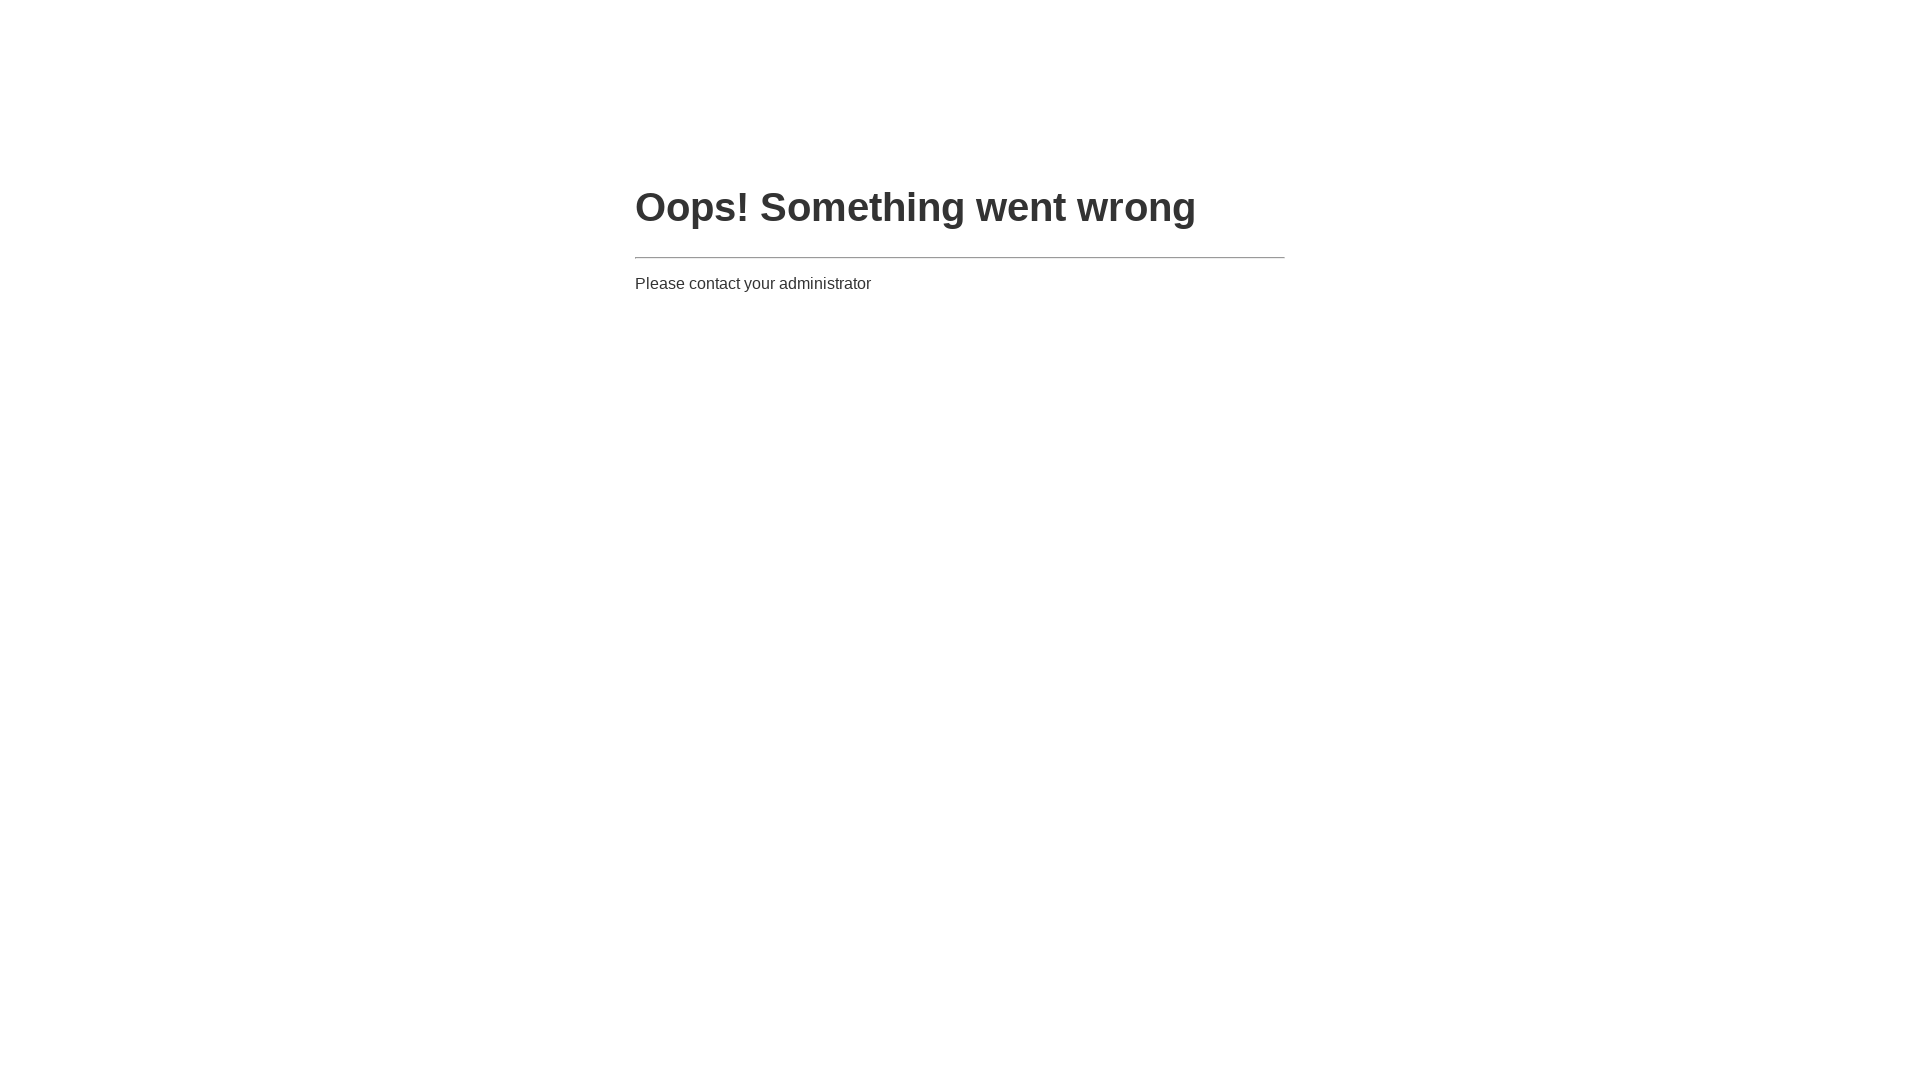